Tests handling a simple JavaScript alert by clicking a button to trigger it, accepting the alert, and verifying the result message.

Starting URL: https://training-support.net/webelements/alerts

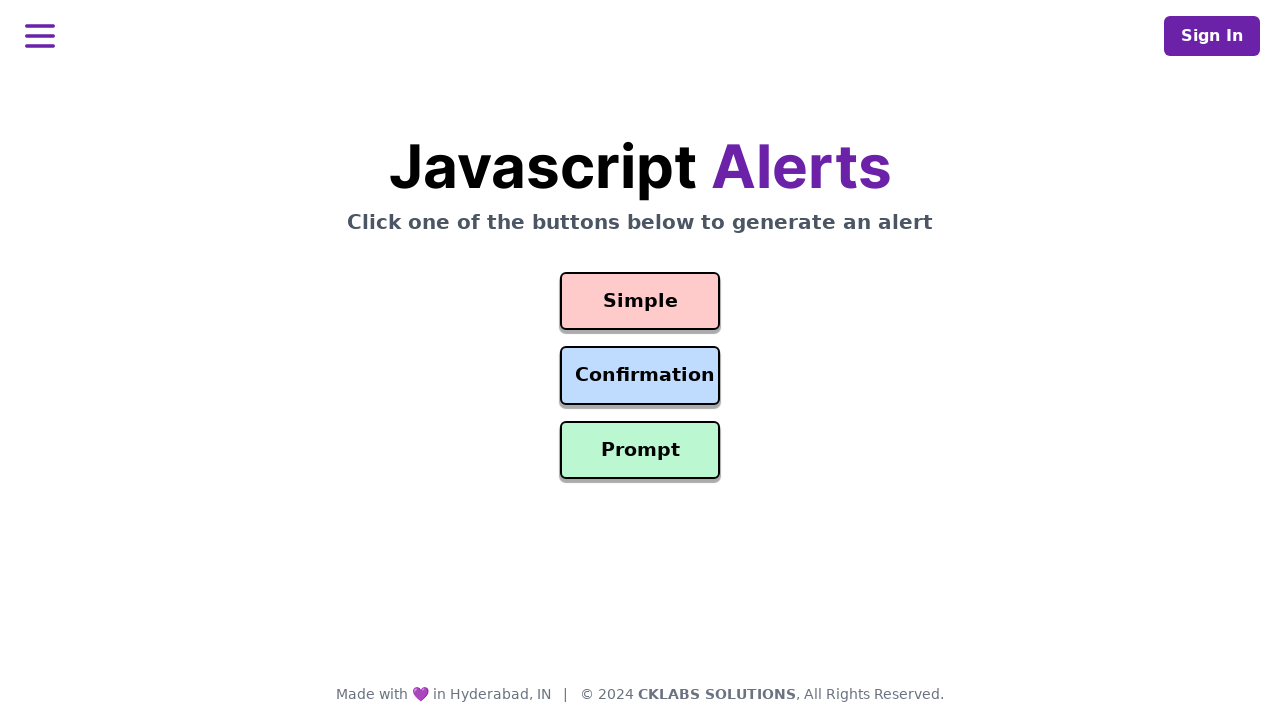

Clicked button to trigger simple alert at (640, 301) on #simple
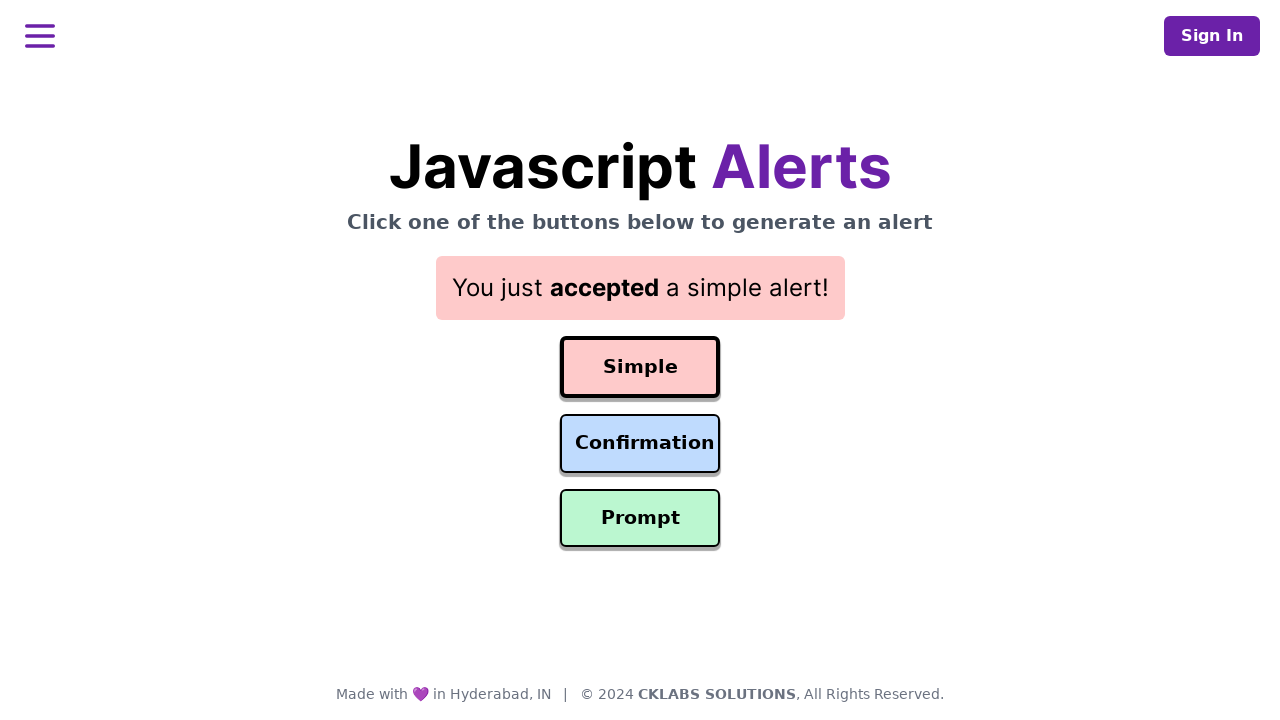

Set up dialog handler to accept alerts
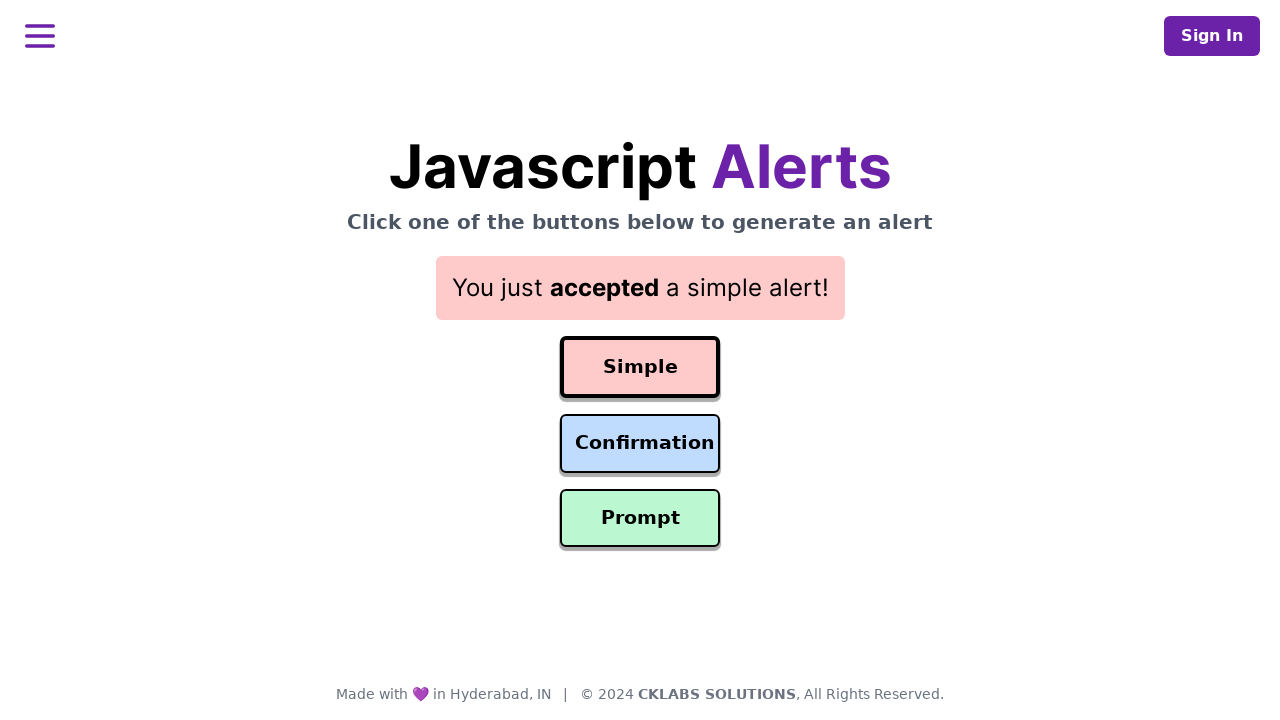

Result message element appeared after accepting alert
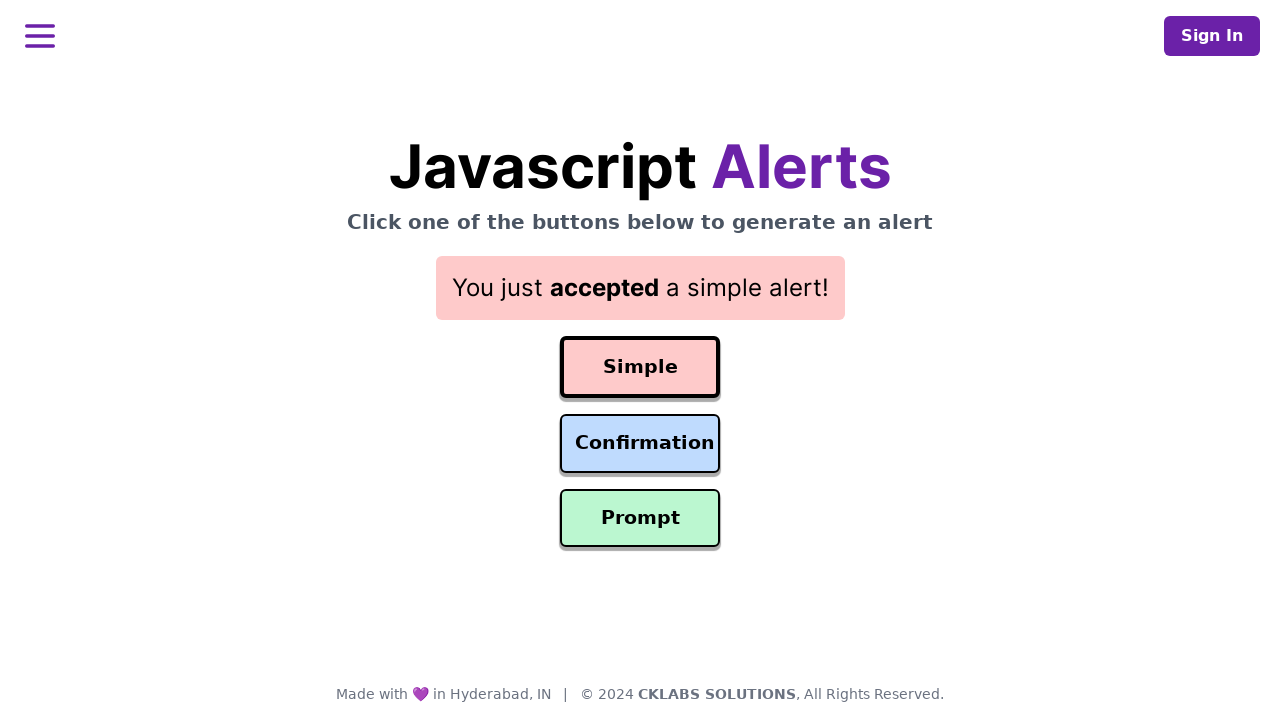

Retrieved result message text
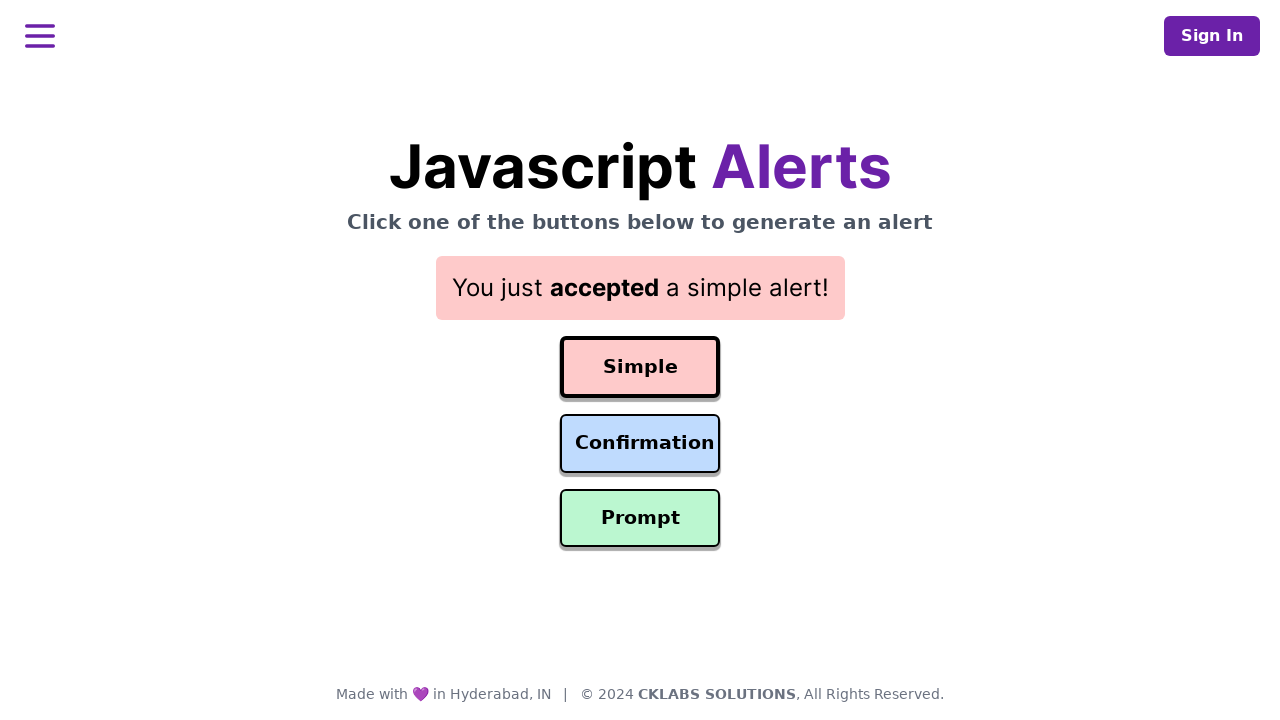

Verified result message equals 'You just accepted a simple alert!'
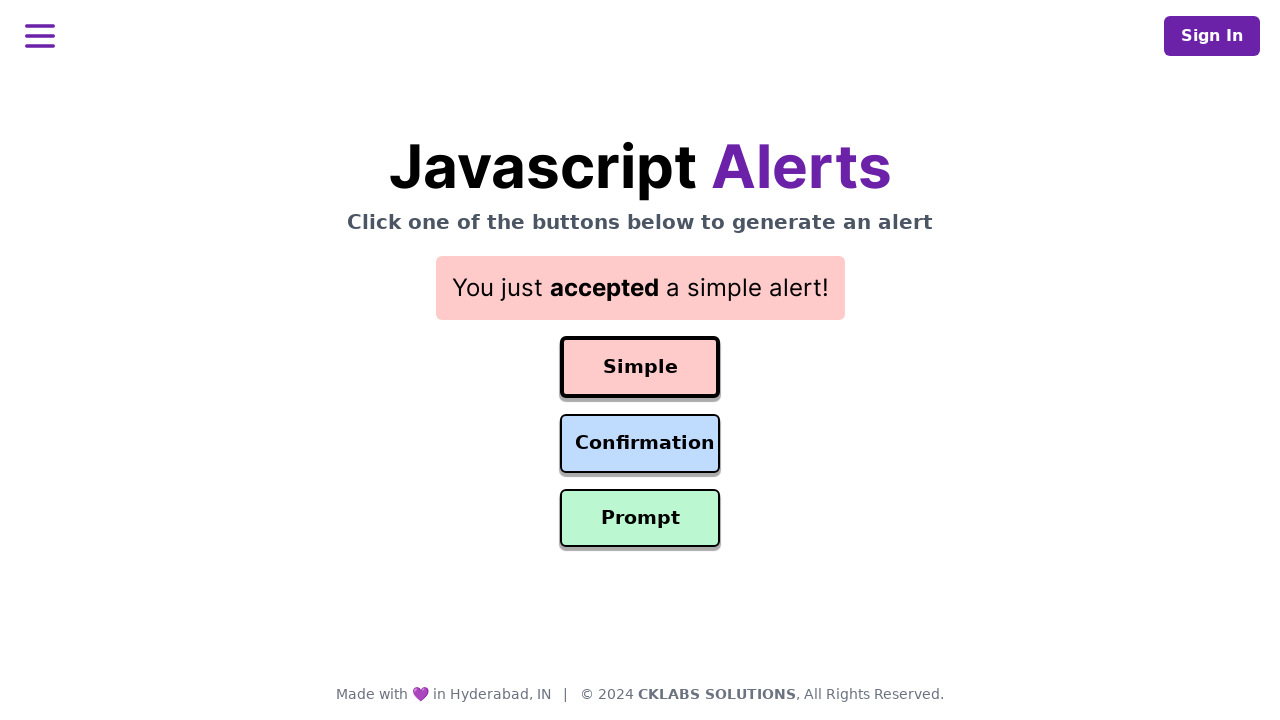

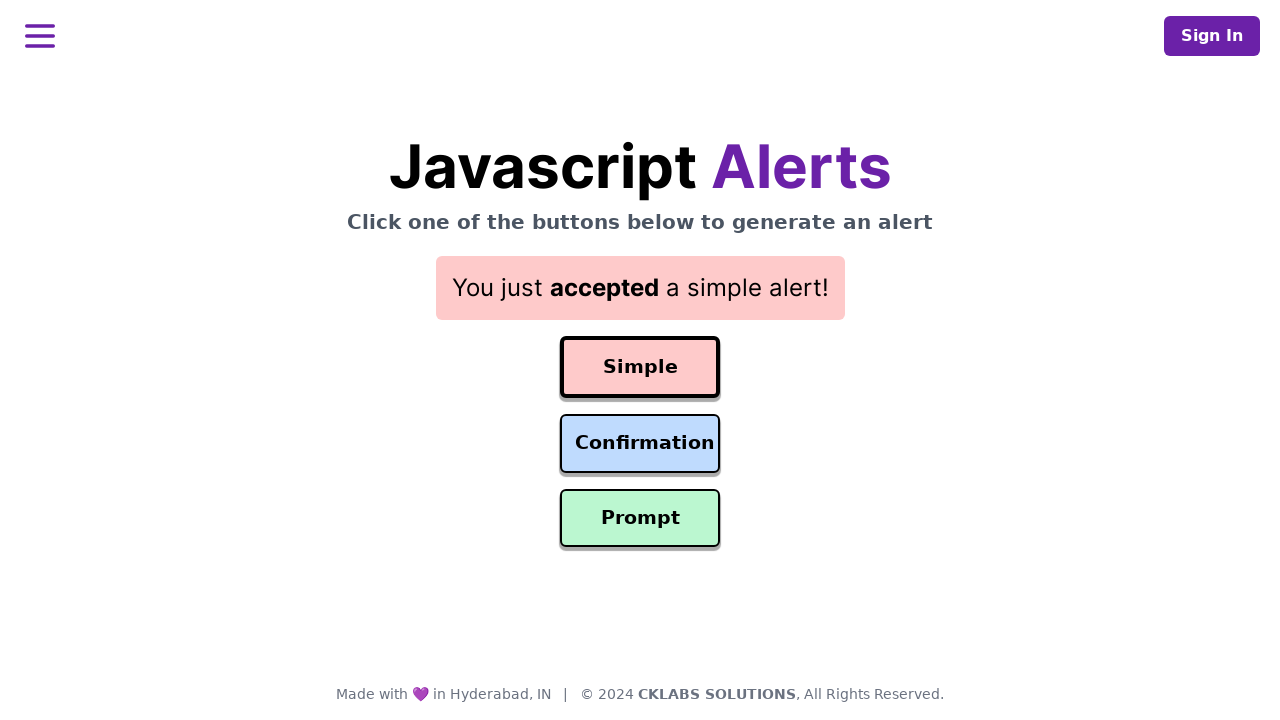